Tests JavaScript confirm alert functionality by clicking a button to trigger an alert, accepting it, then clicking again and dismissing it

Starting URL: https://demoqa.com/alerts

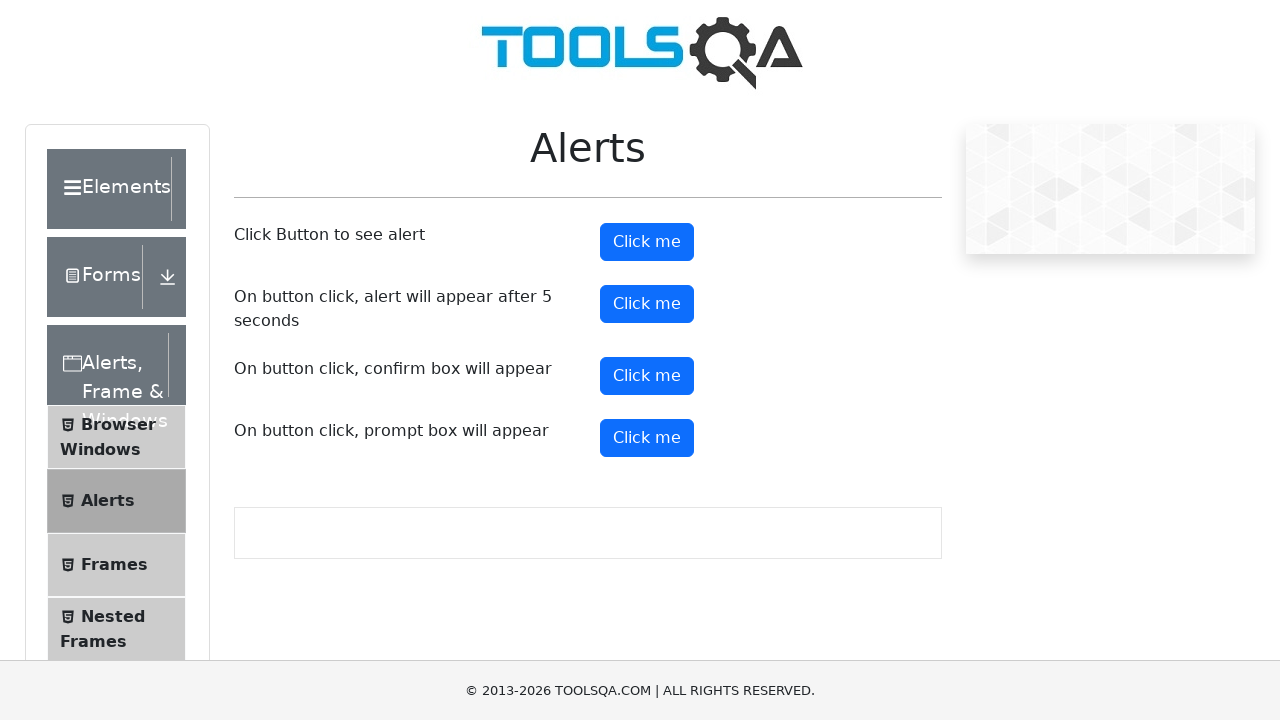

Set up dialog handler to accept the alert
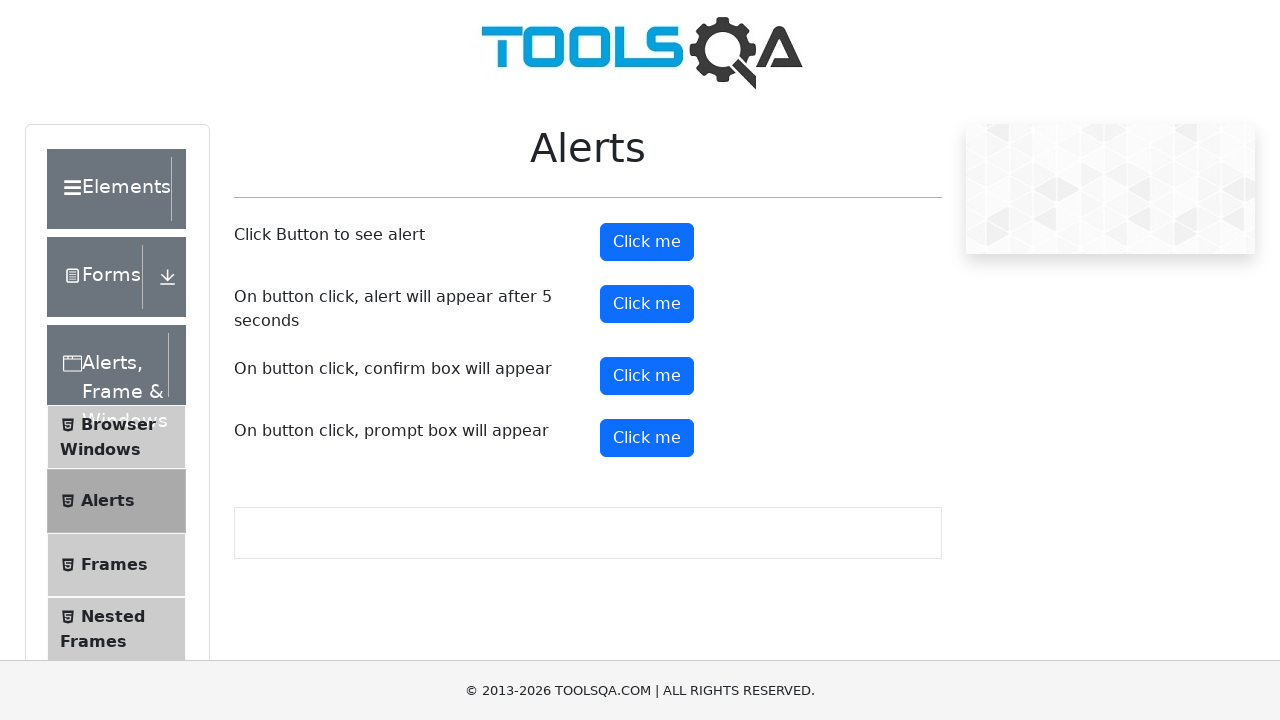

Clicked confirm button to trigger alert at (647, 376) on #confirmButton
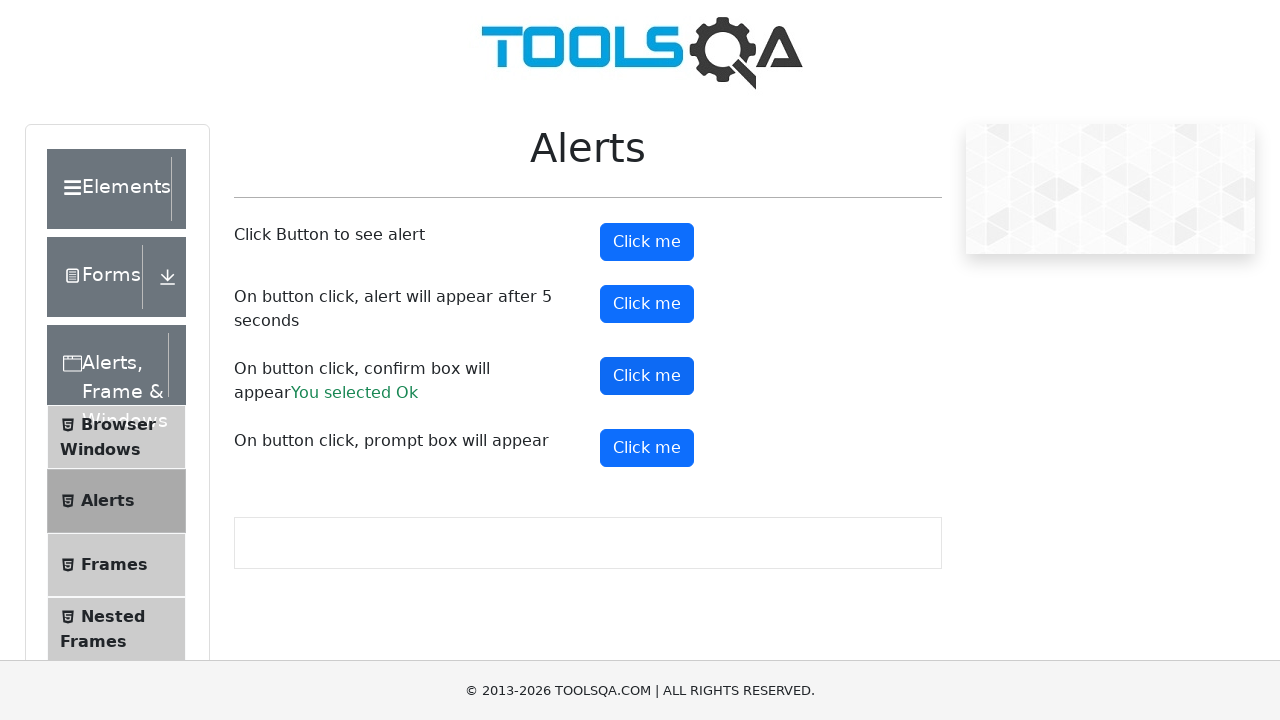

Waited 1 second for alert to be processed
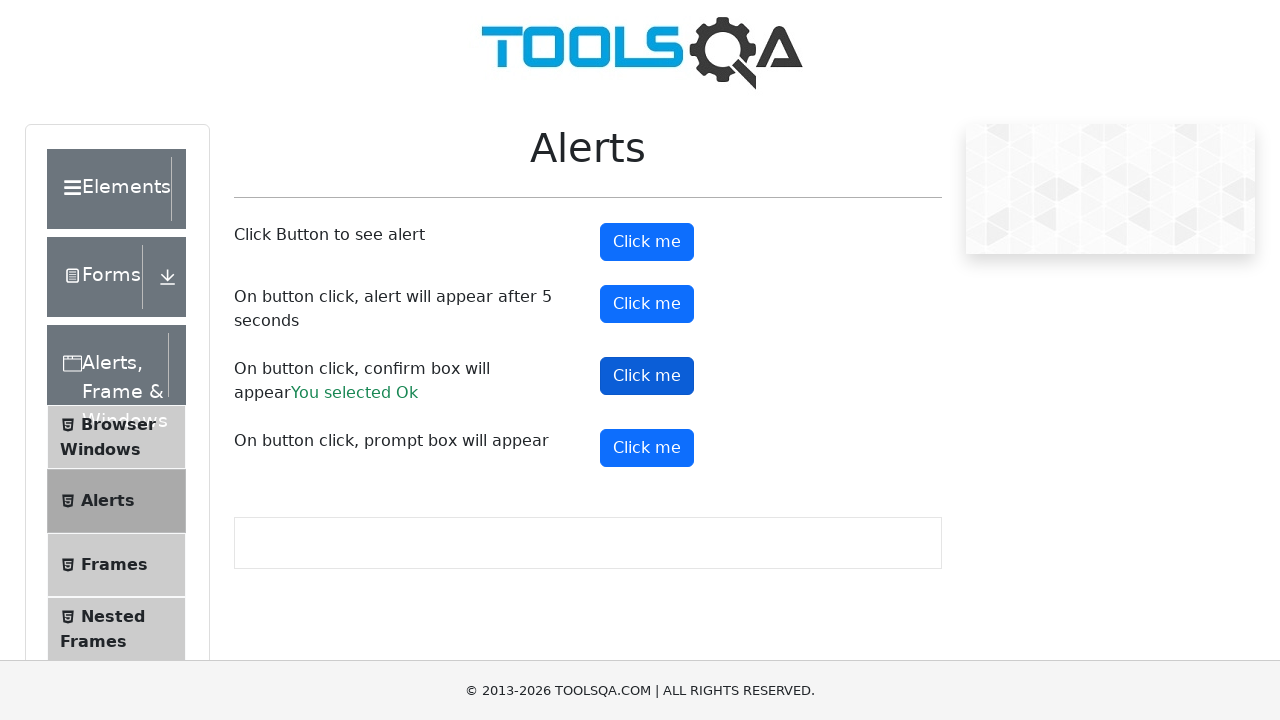

Set up dialog handler to dismiss the alert
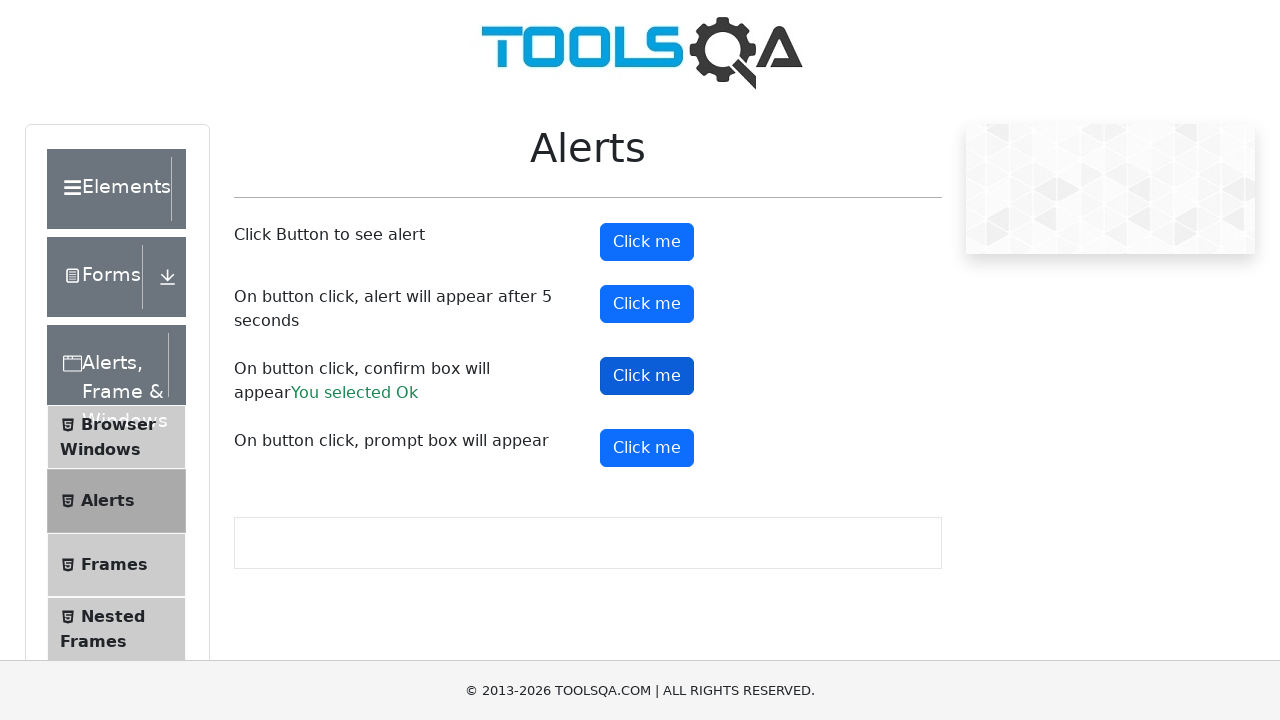

Clicked confirm button again to trigger alert and dismiss it at (647, 376) on #confirmButton
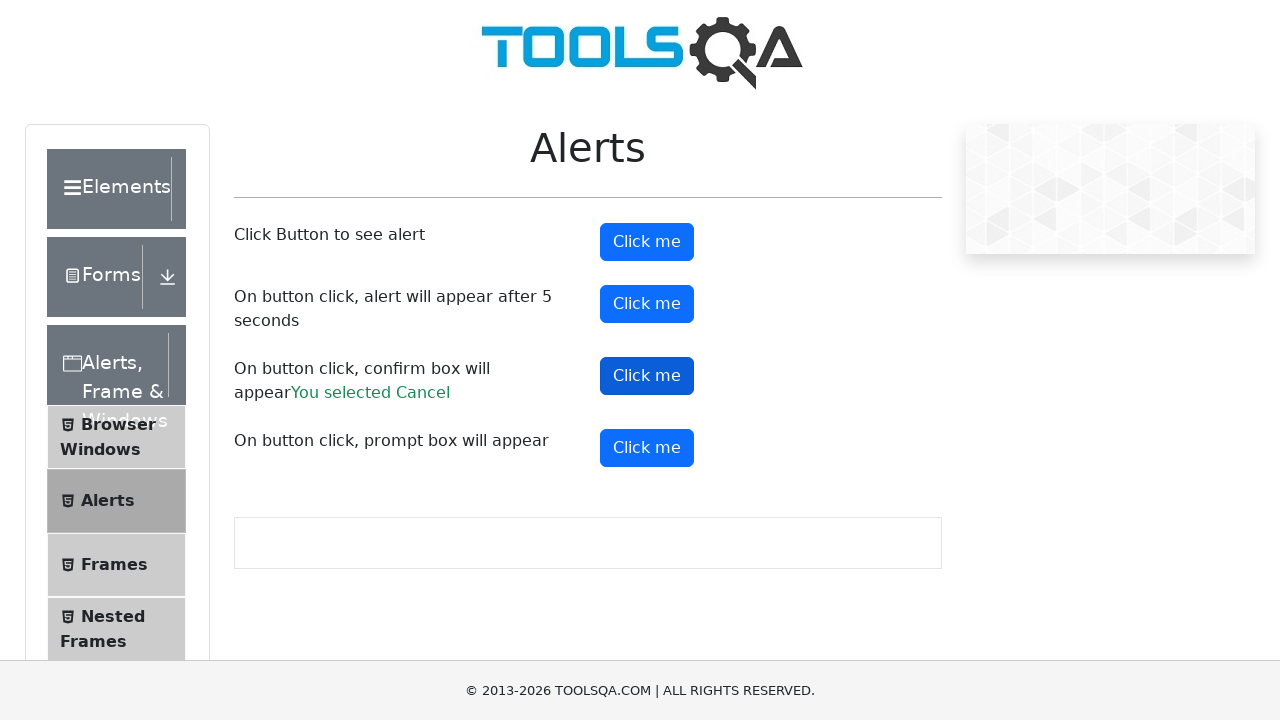

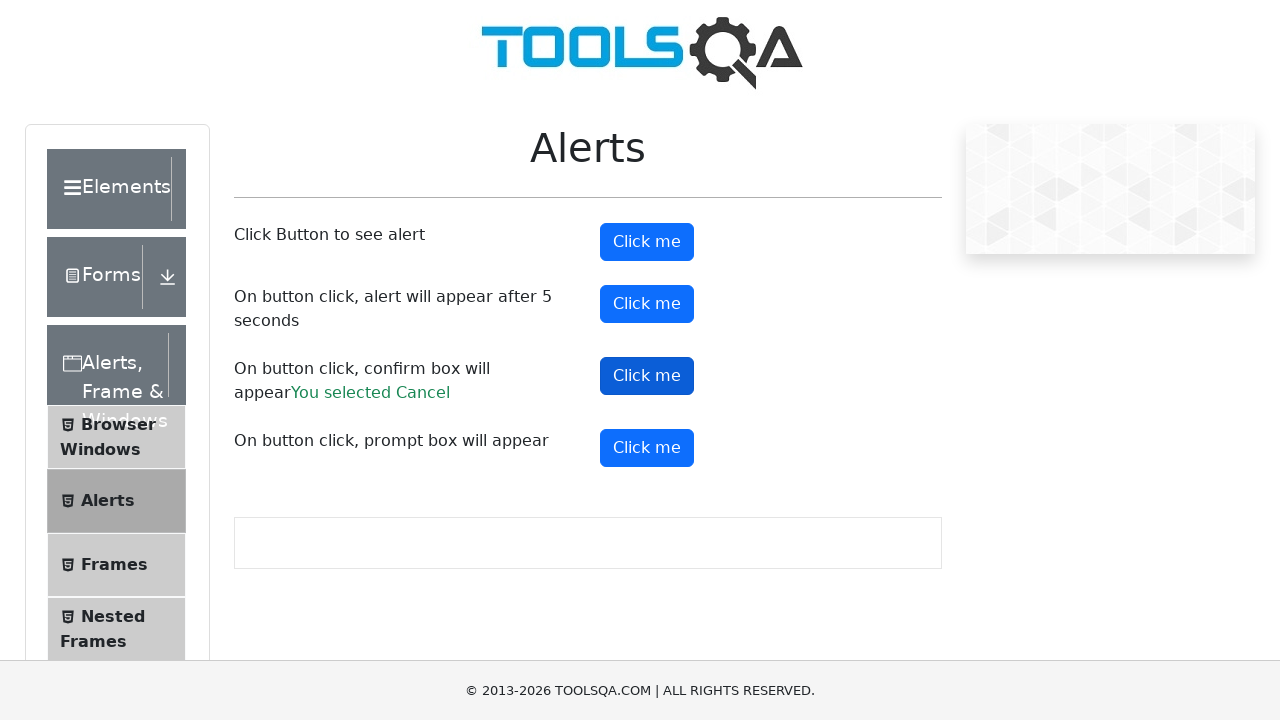